Tests a password generator by entering master password and site name, then verifying that swapping the inputs produces different password outputs

Starting URL: http://angel.net/~nic/passwd.current.html

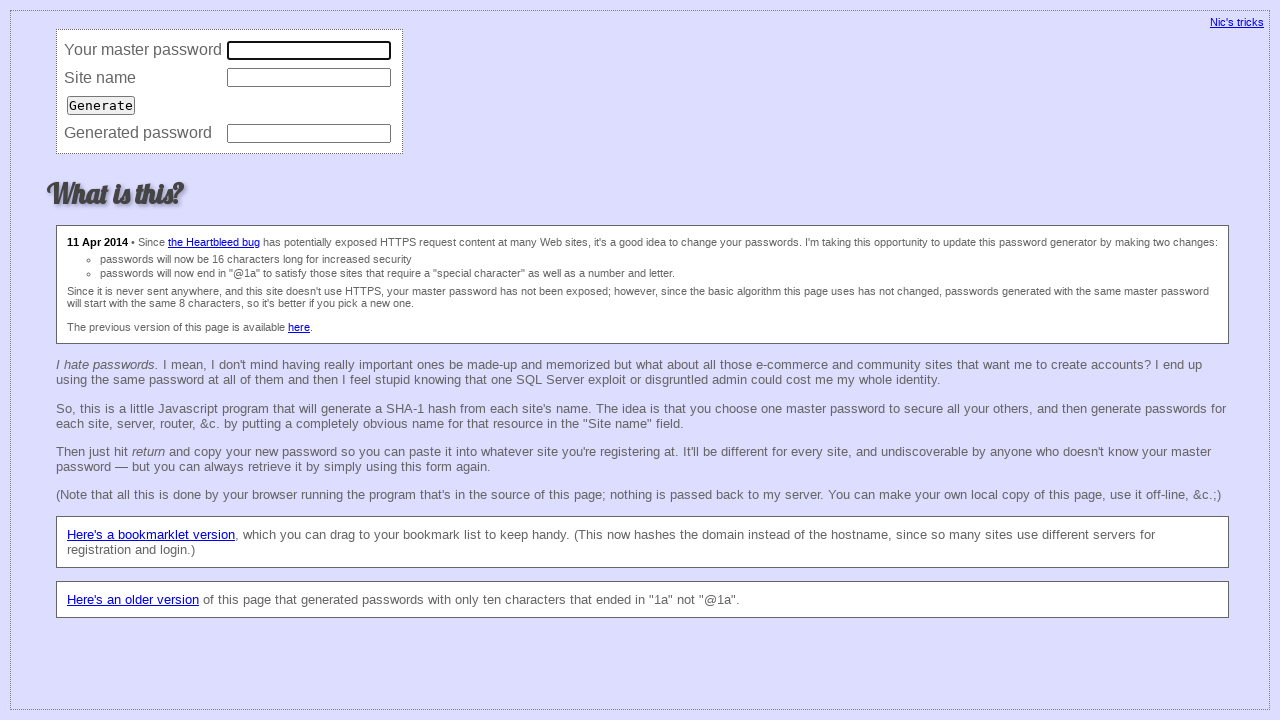

Filled master password field with 'mas1ter' on [name='master']
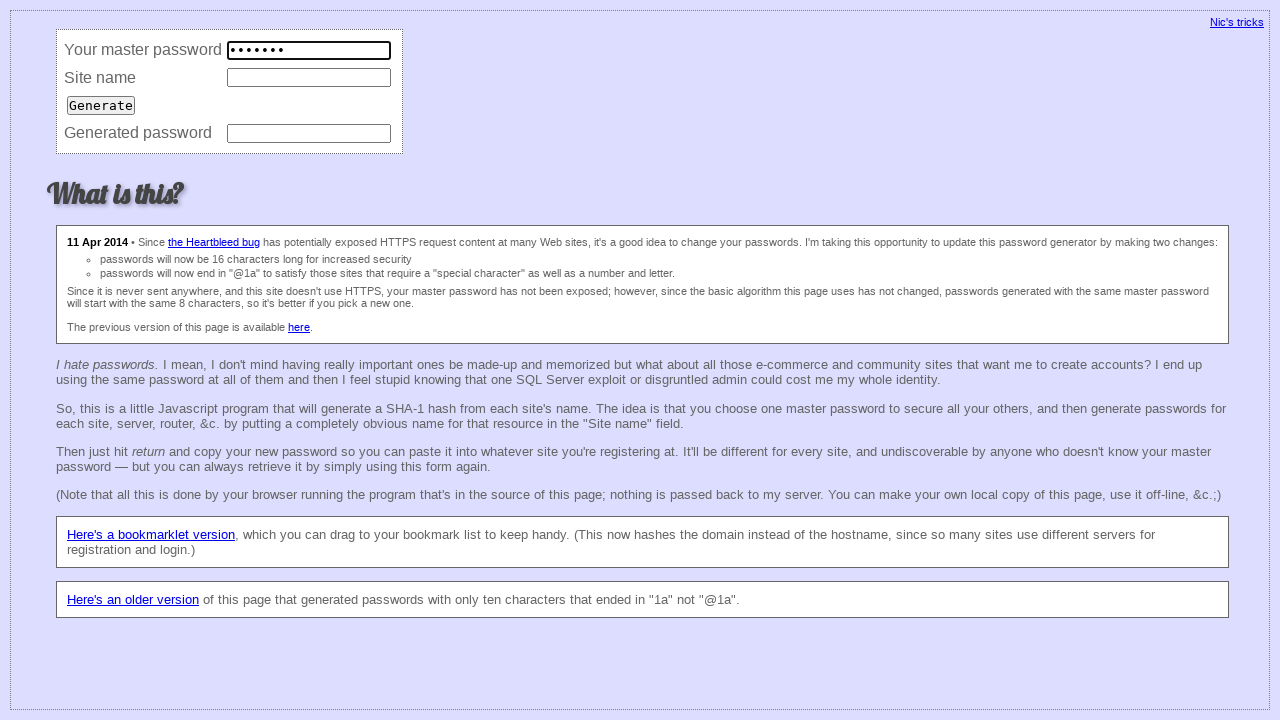

Filled site name field with 'google.com' on [name='site']
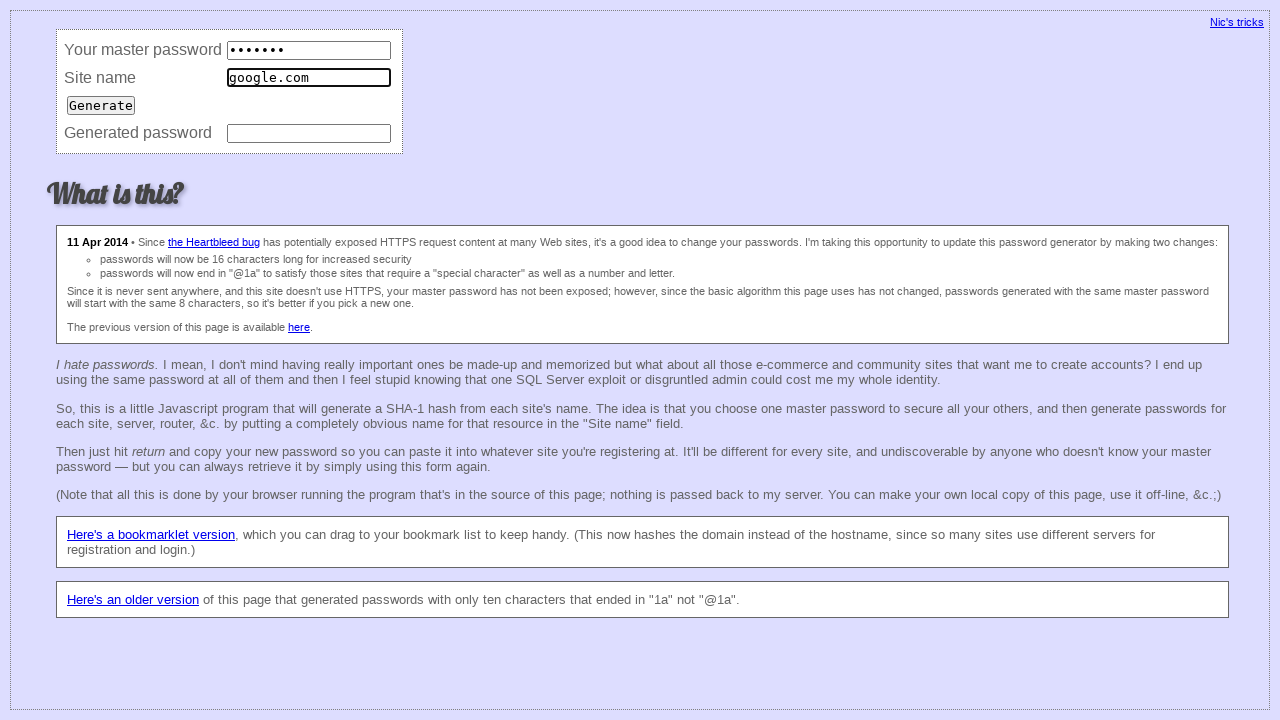

Clicked submit button to generate password at (101, 105) on [type='submit']
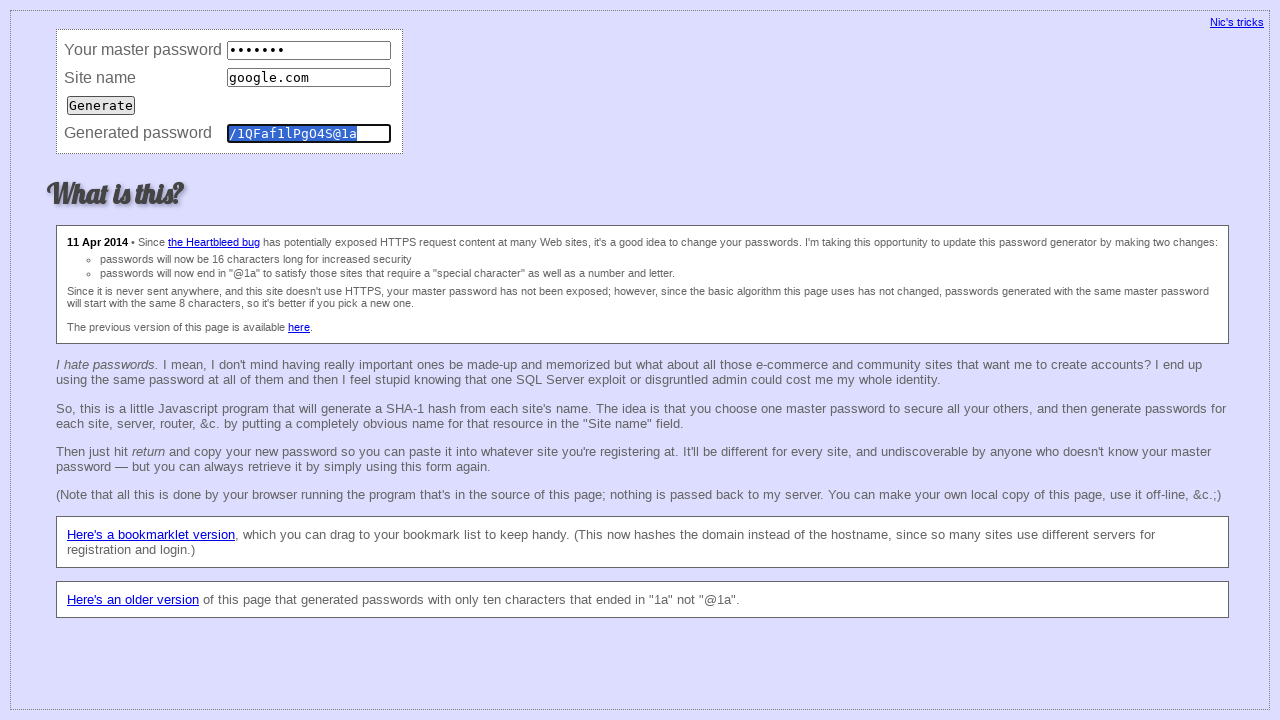

Password generated for first input set (master='mas1ter', site='google.com')
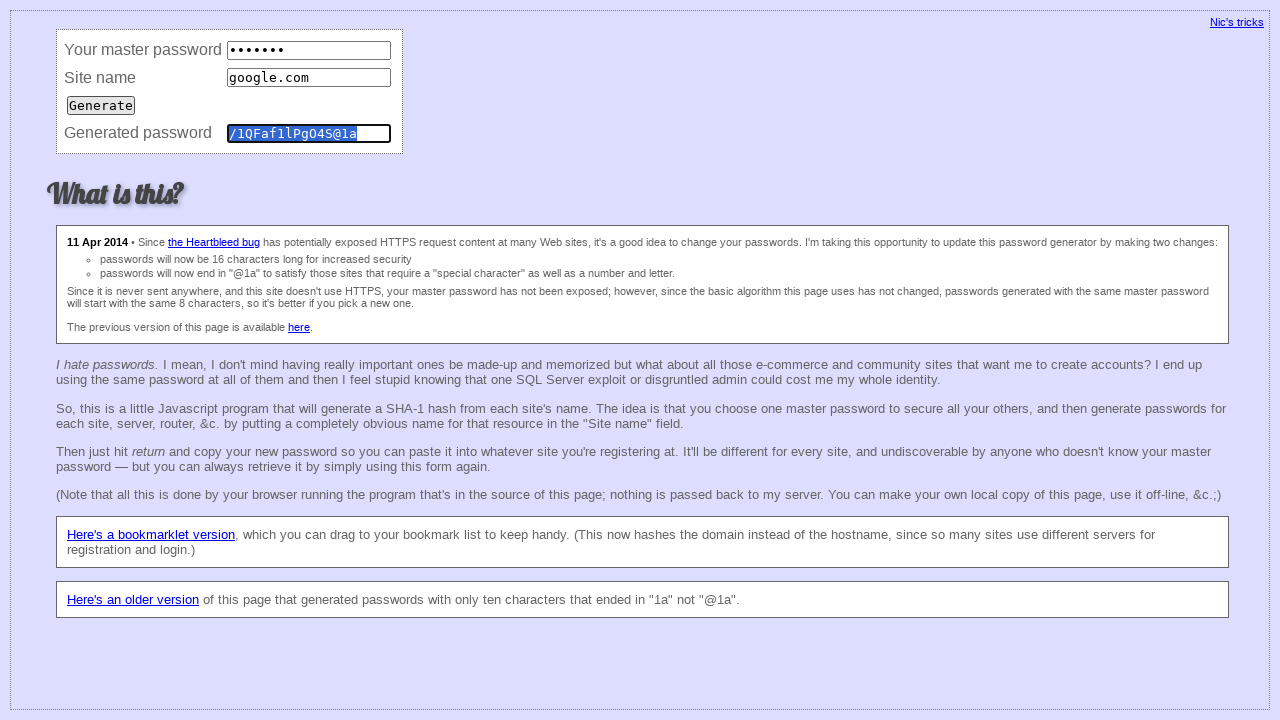

Filled master password field with 'google.com' on [name='master']
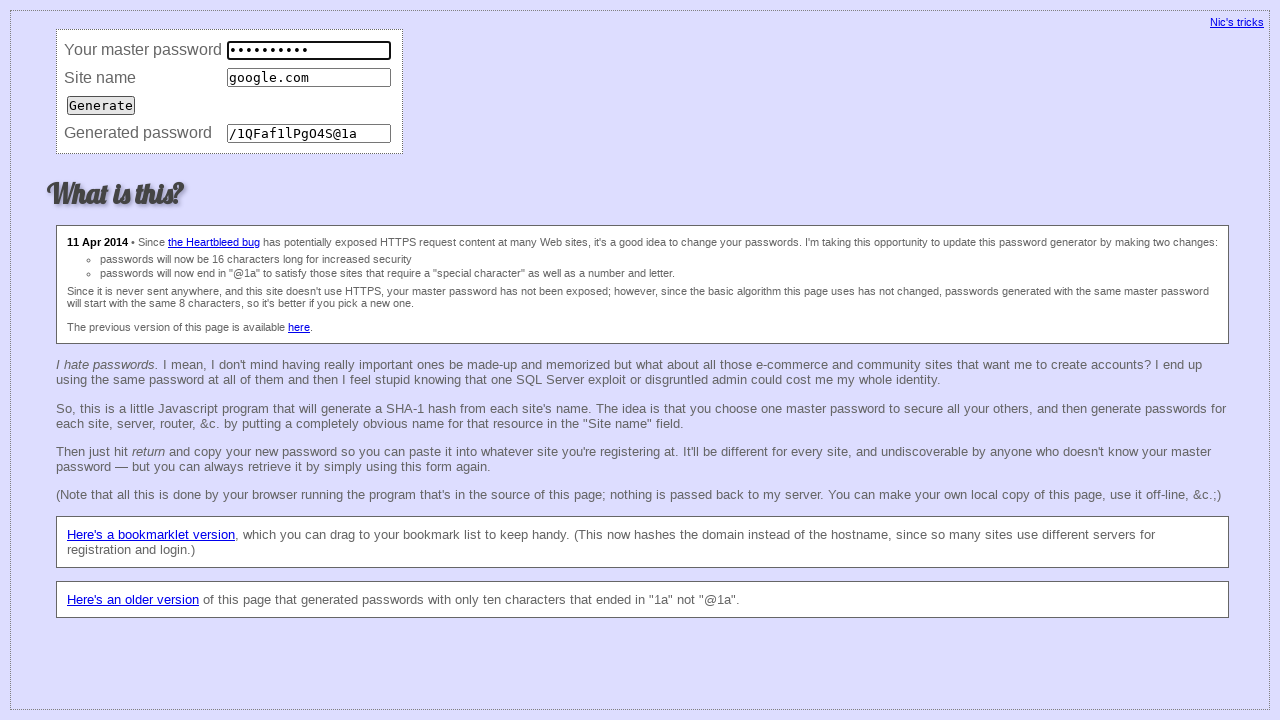

Filled site name field with 'mas1ter' on [name='site']
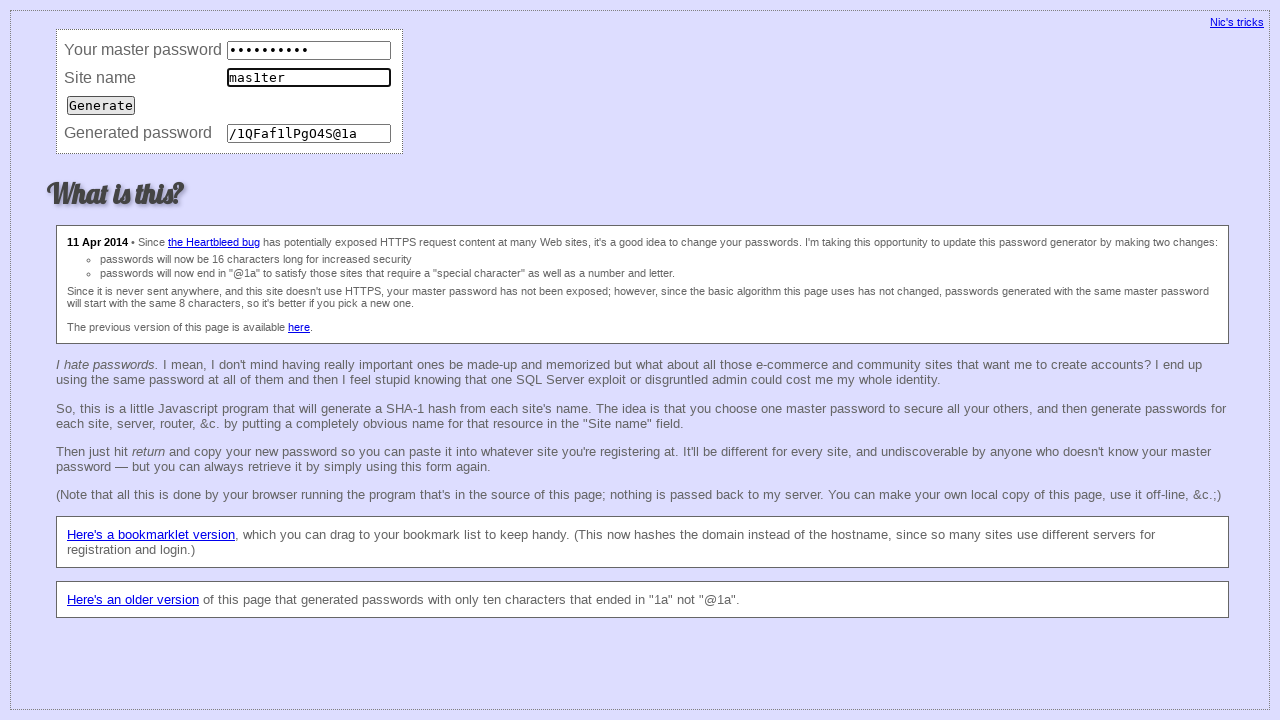

Clicked submit button to generate password with swapped inputs at (101, 105) on [type='submit']
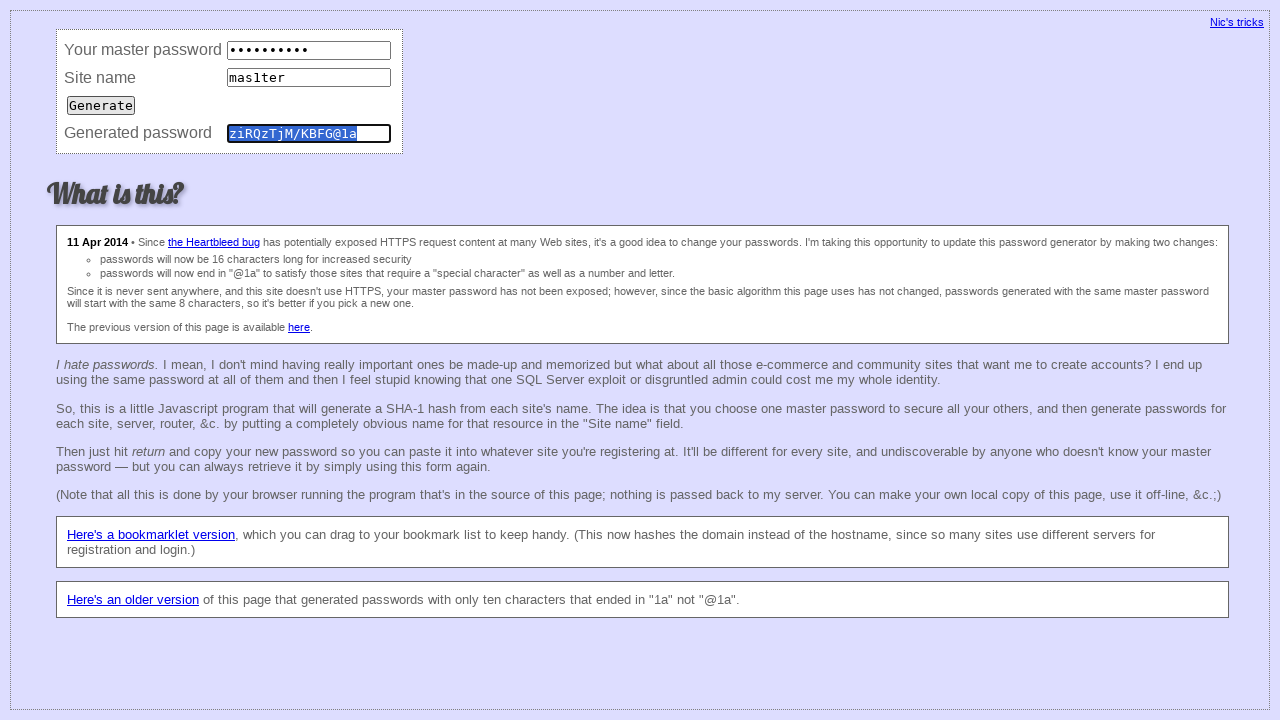

Password generated for inverted input set (master='google.com', site='mas1ter')
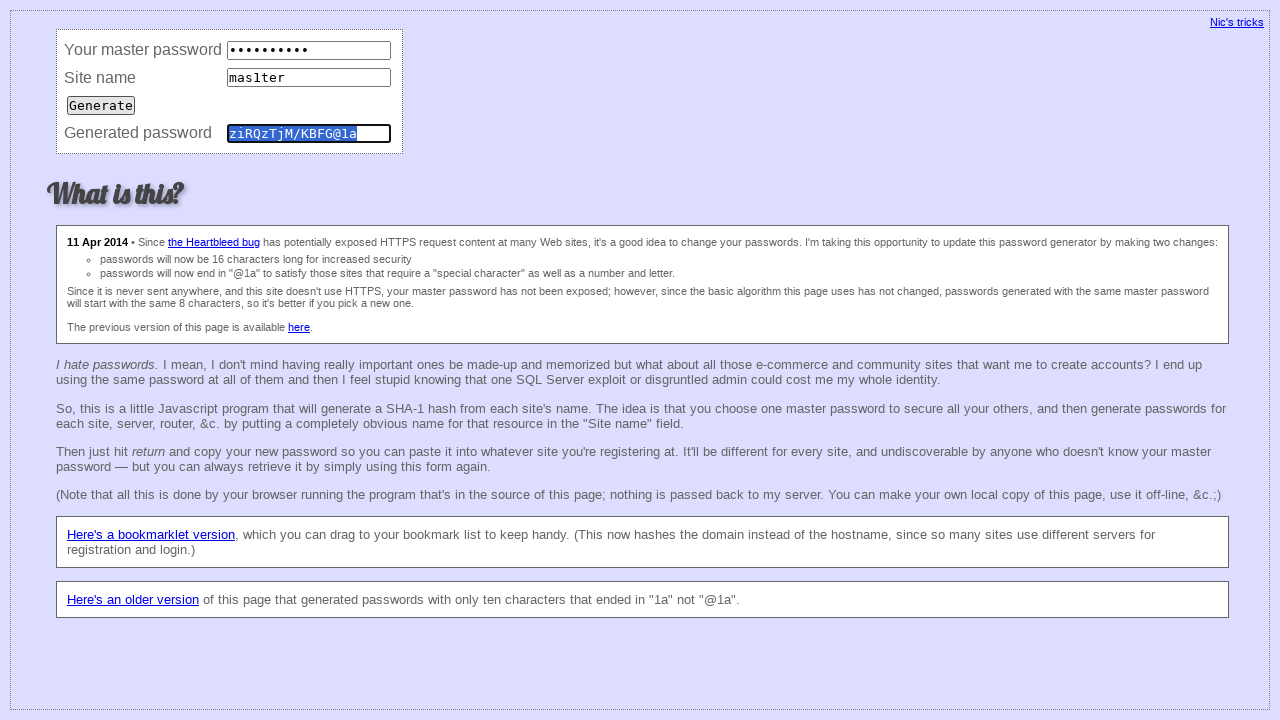

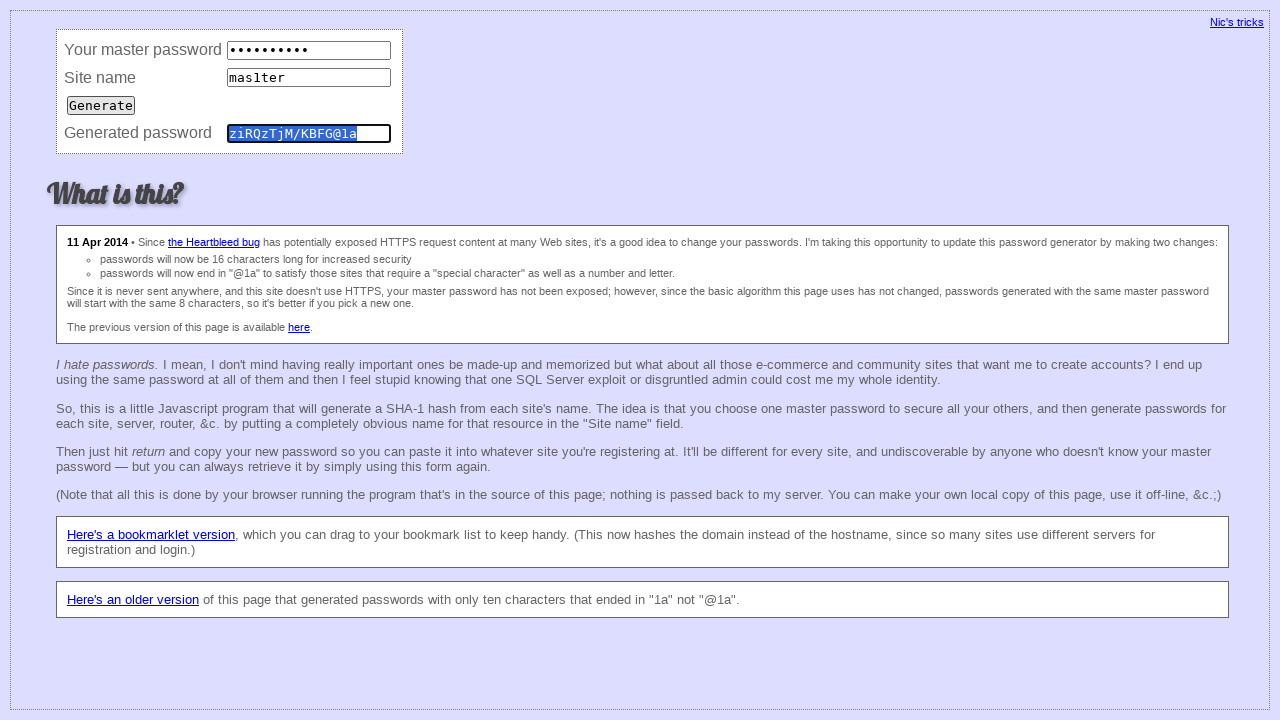